Tests right-click context menu functionality by right-clicking on an element, selecting "Edit" from the context menu, and accepting the resulting alert dialog.

Starting URL: https://swisnl.github.io/jQuery-contextMenu/demo.html

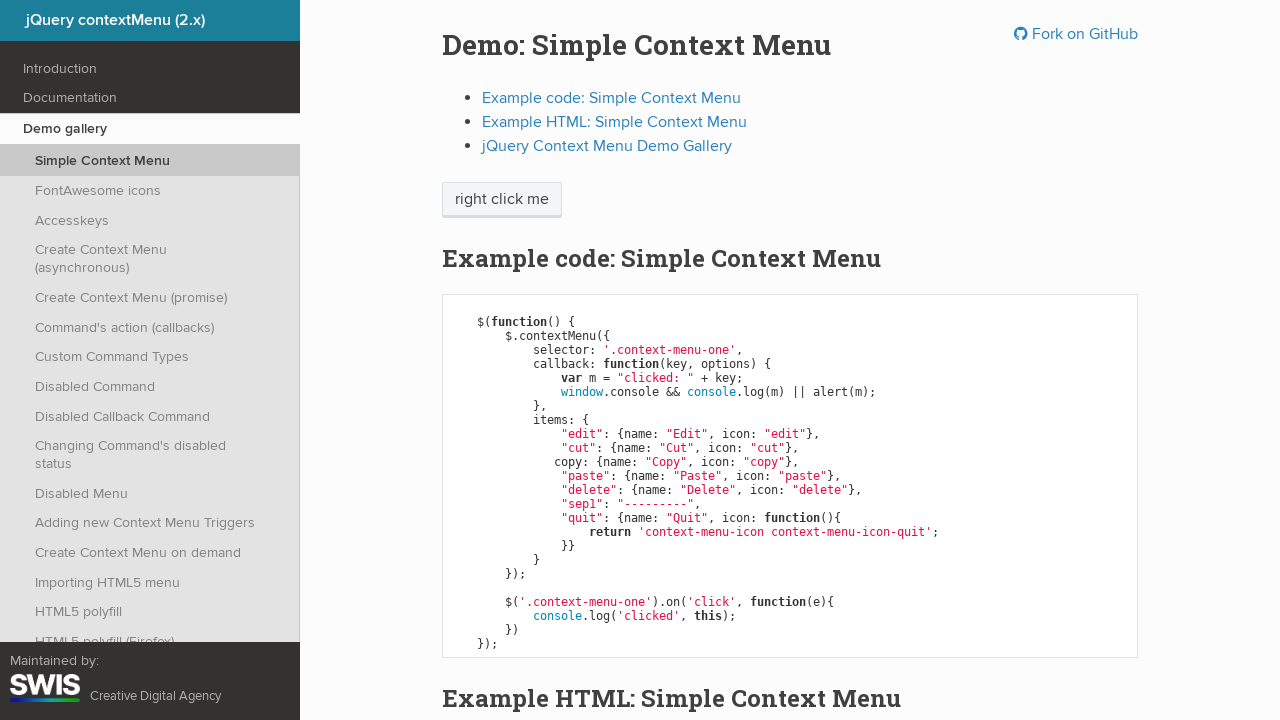

Set up dialog handler to accept alerts
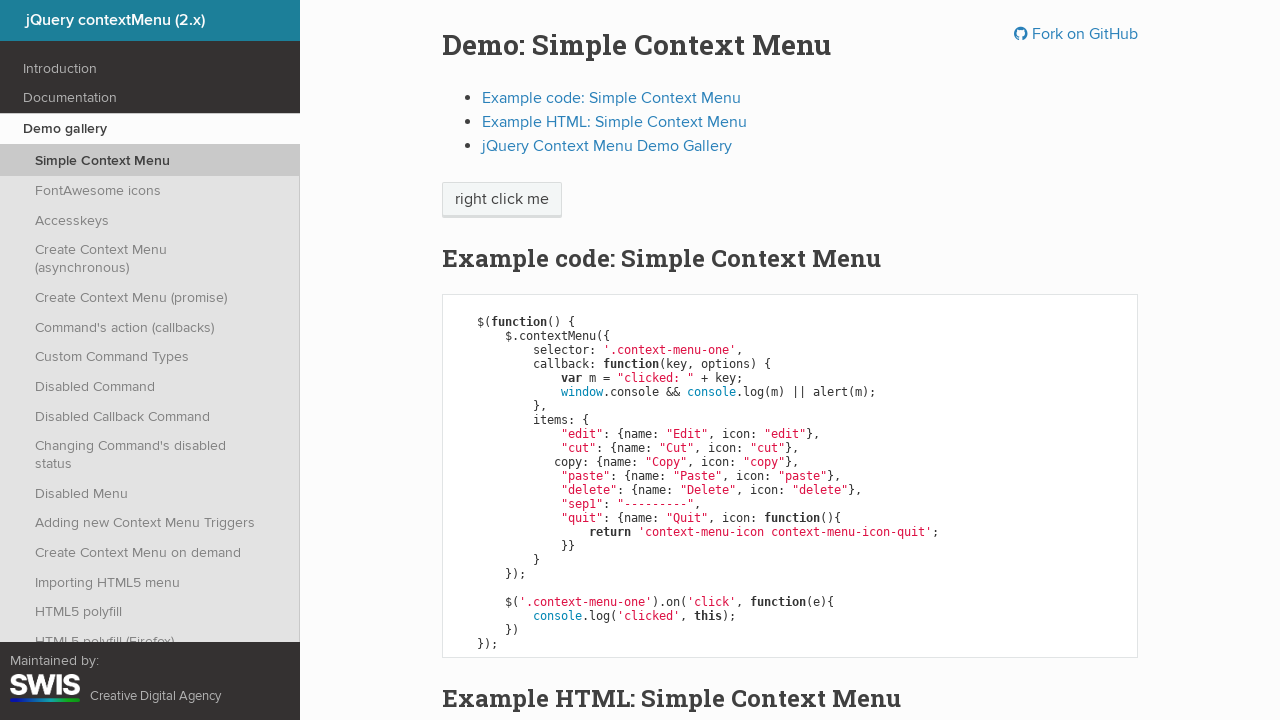

Right-clicked on 'right click me' element to open context menu at (502, 200) on //span[.='right click me']
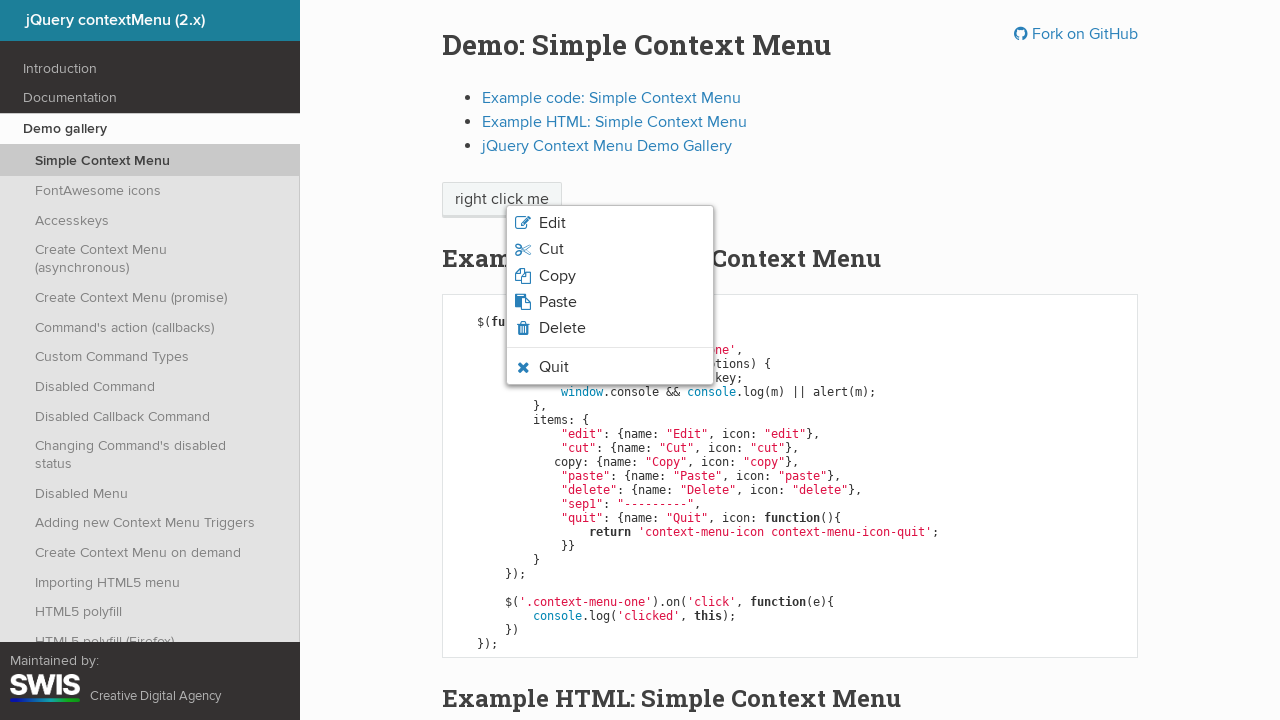

Clicked 'Edit' option from context menu at (610, 223) on xpath=//li[.='Edit']
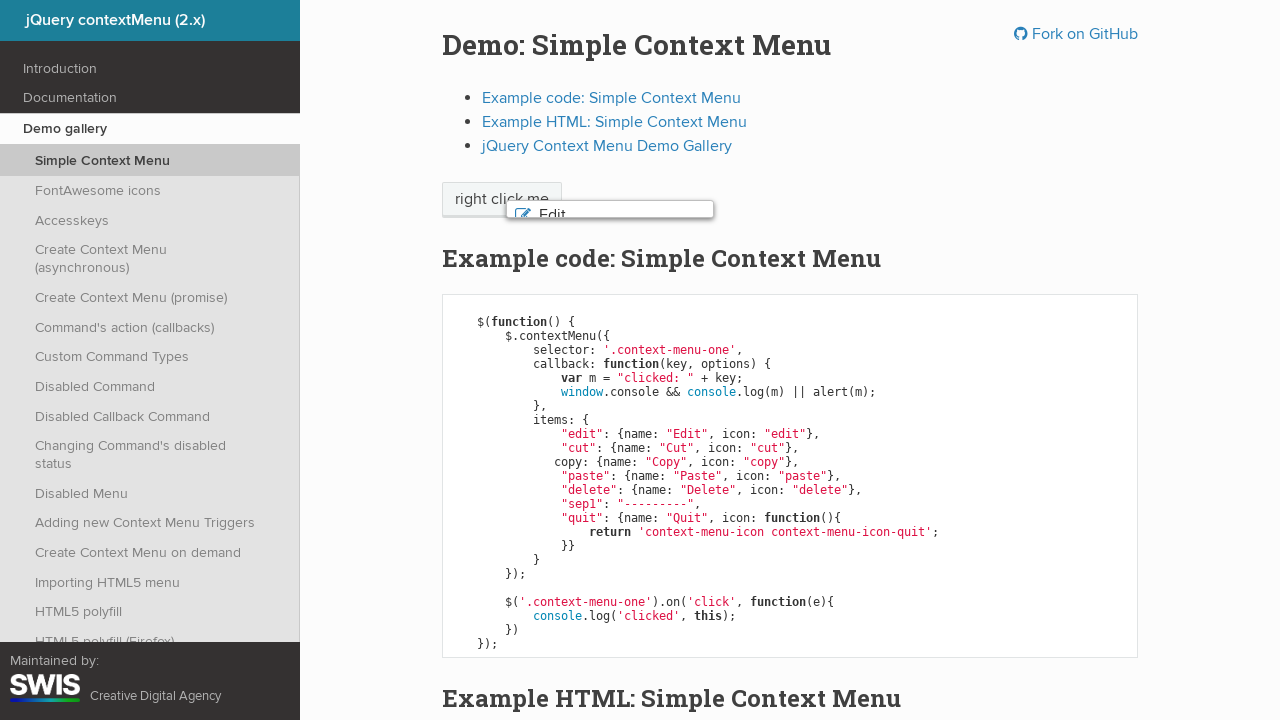

Waited 500ms for alert to be processed
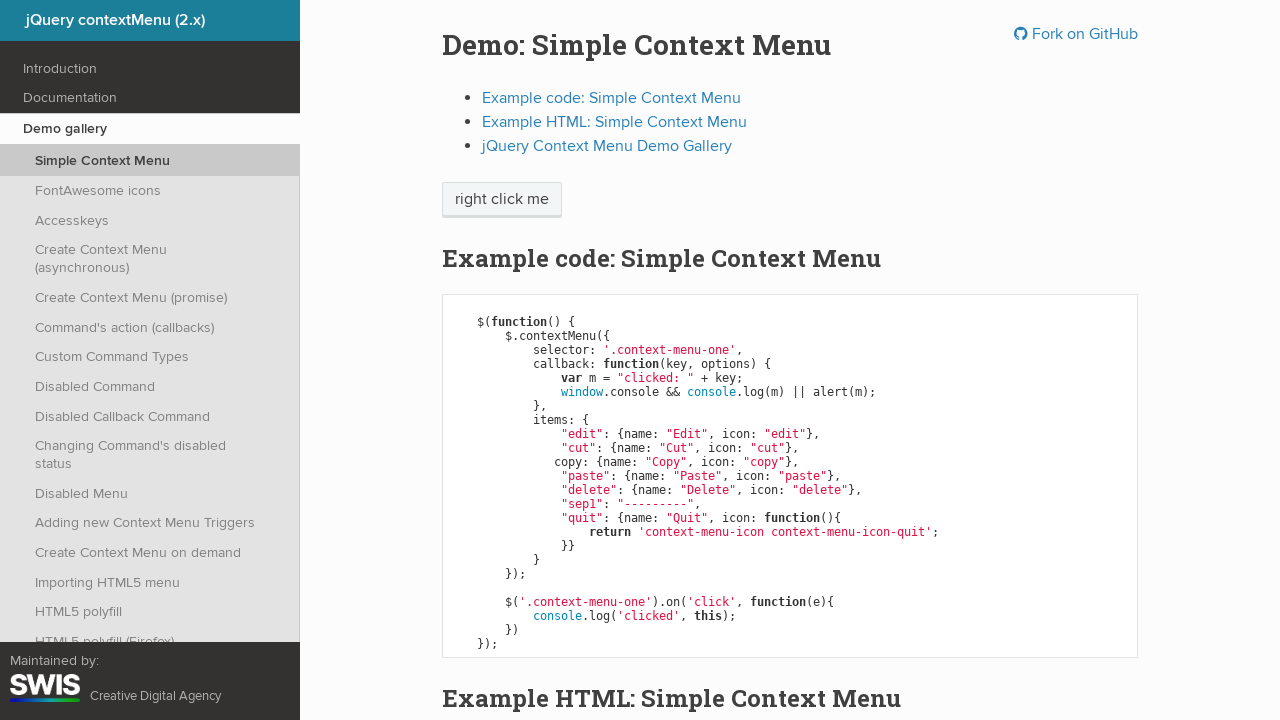

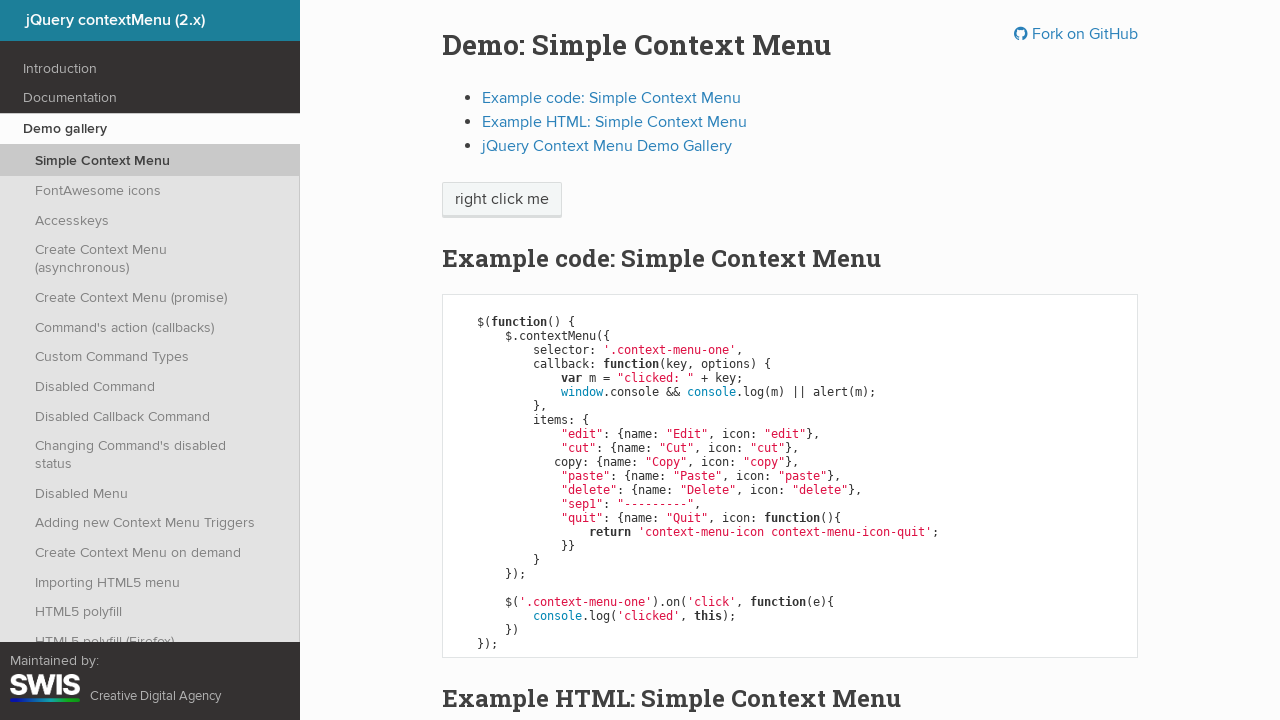